Tests the text box form on DemoQA by filling in full name, email, current address, and permanent address fields, then submitting the form and verifying the output displays the entered information.

Starting URL: https://demoqa.com/text-box

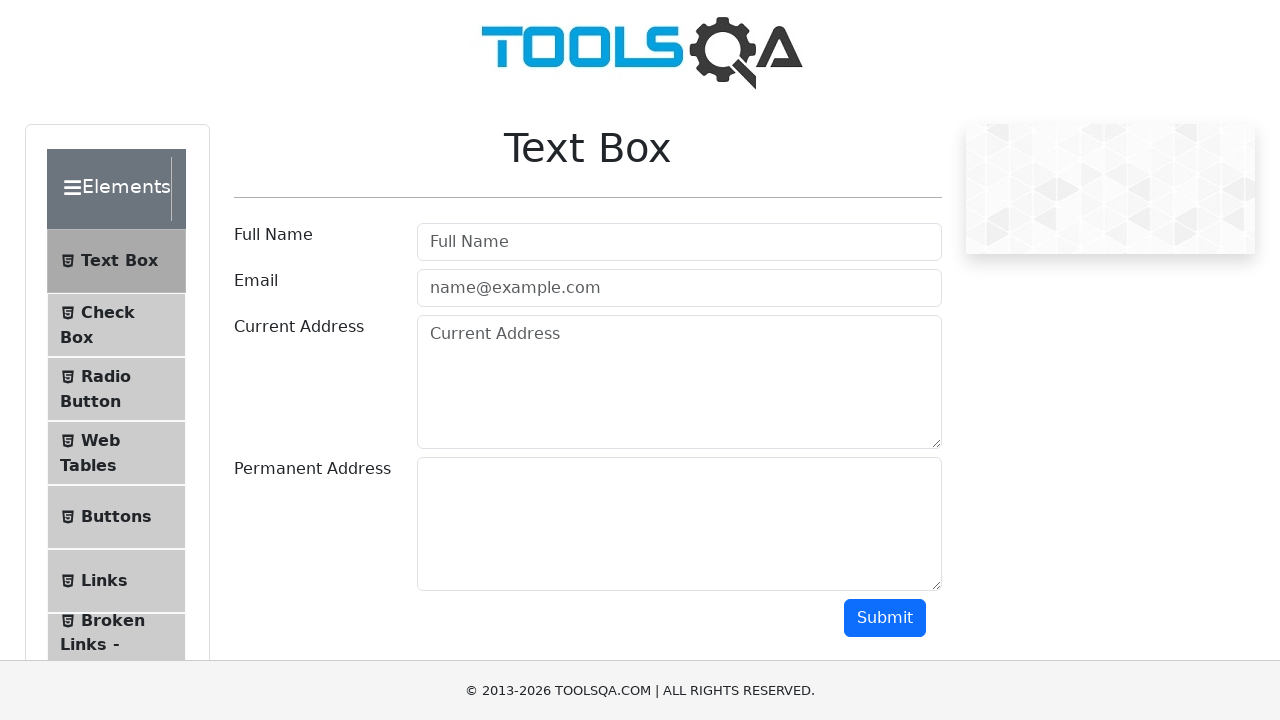

Filled Full Name field with 'Edwin Martel' on #userName
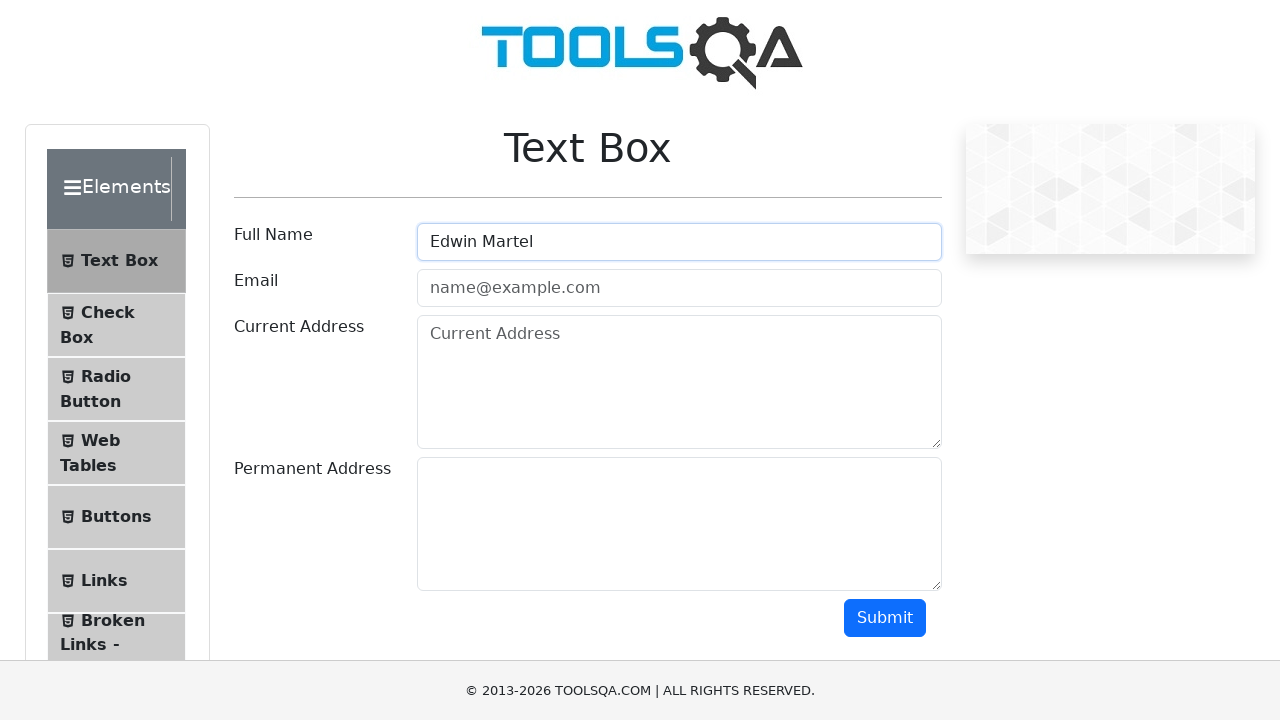

Filled Email field with 'edwin.martel@testmail.com' on #userEmail
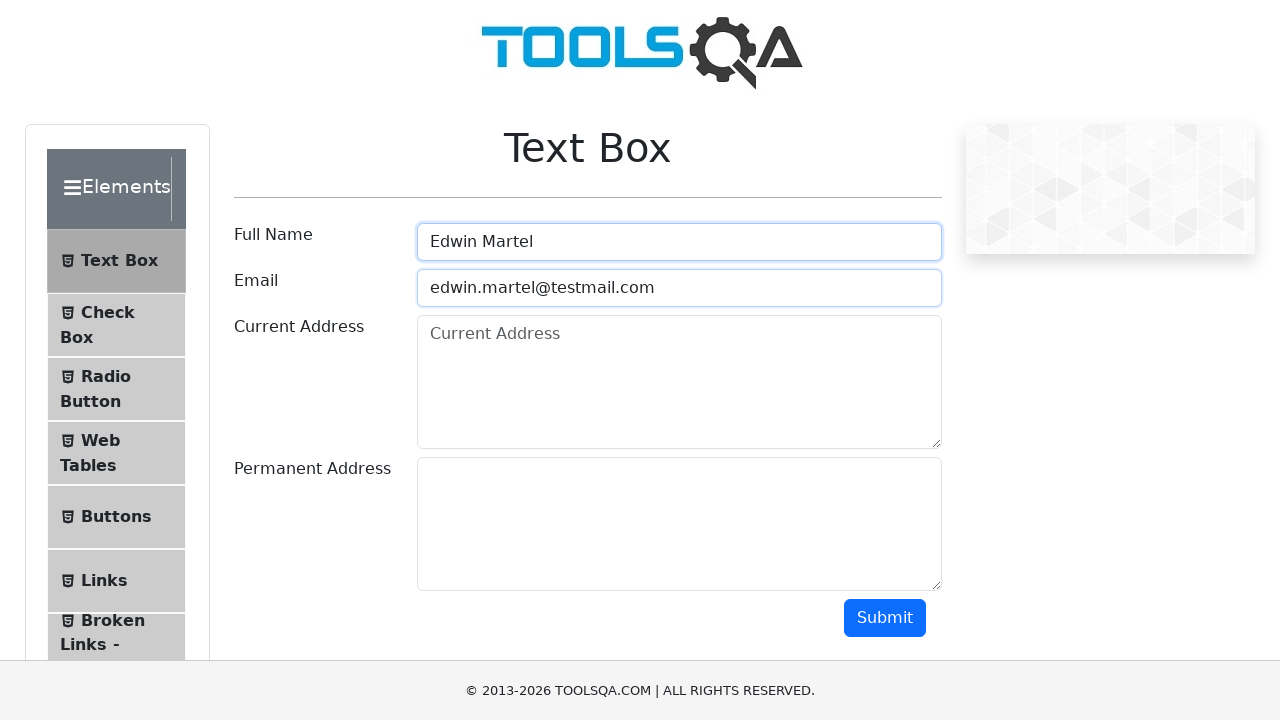

Filled Current Address field with '123 Current Street, Mumbai, India' on #currentAddress
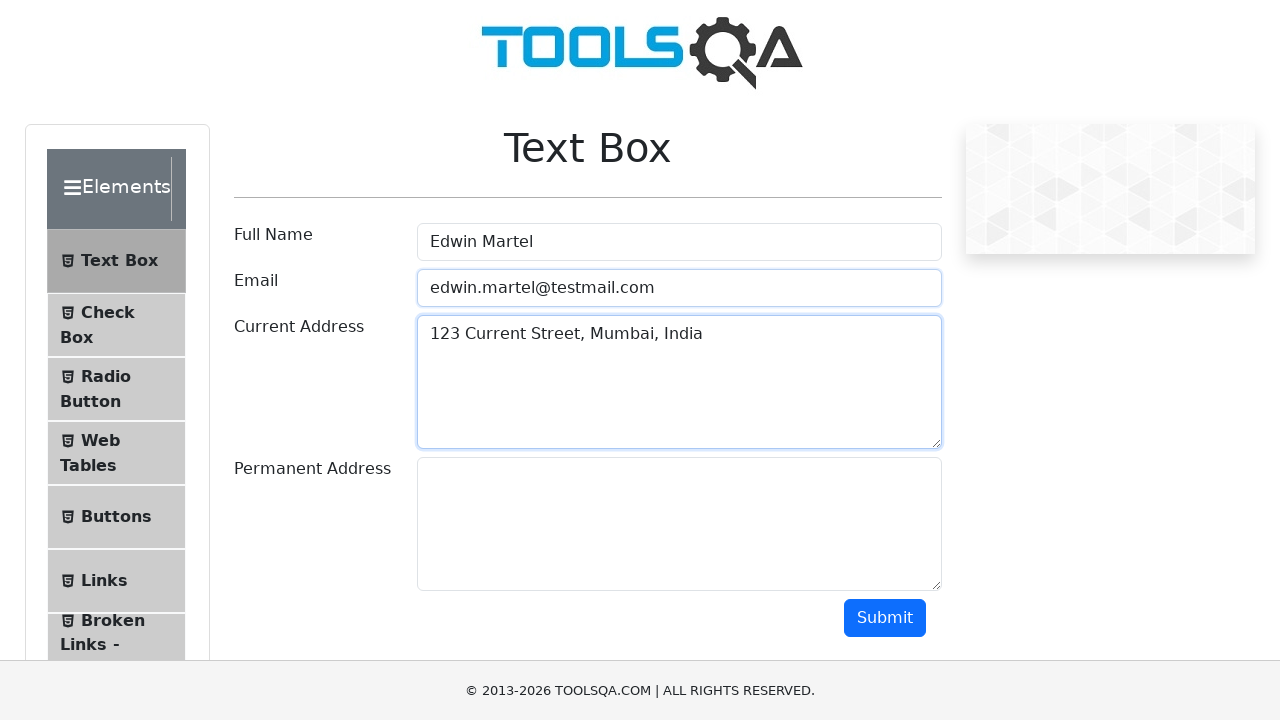

Filled Permanent Address field with '456 Permanent Road, Delhi, India' on #permanentAddress
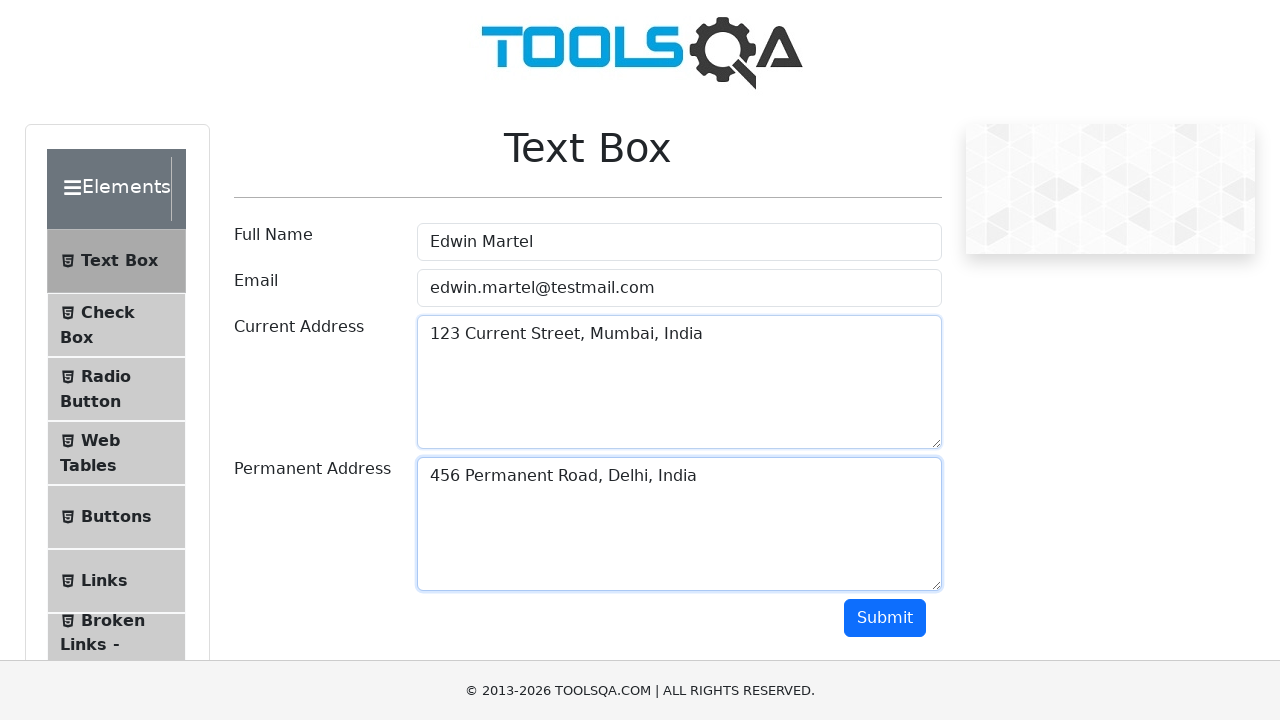

Clicked Submit button to submit the form at (885, 618) on #submit
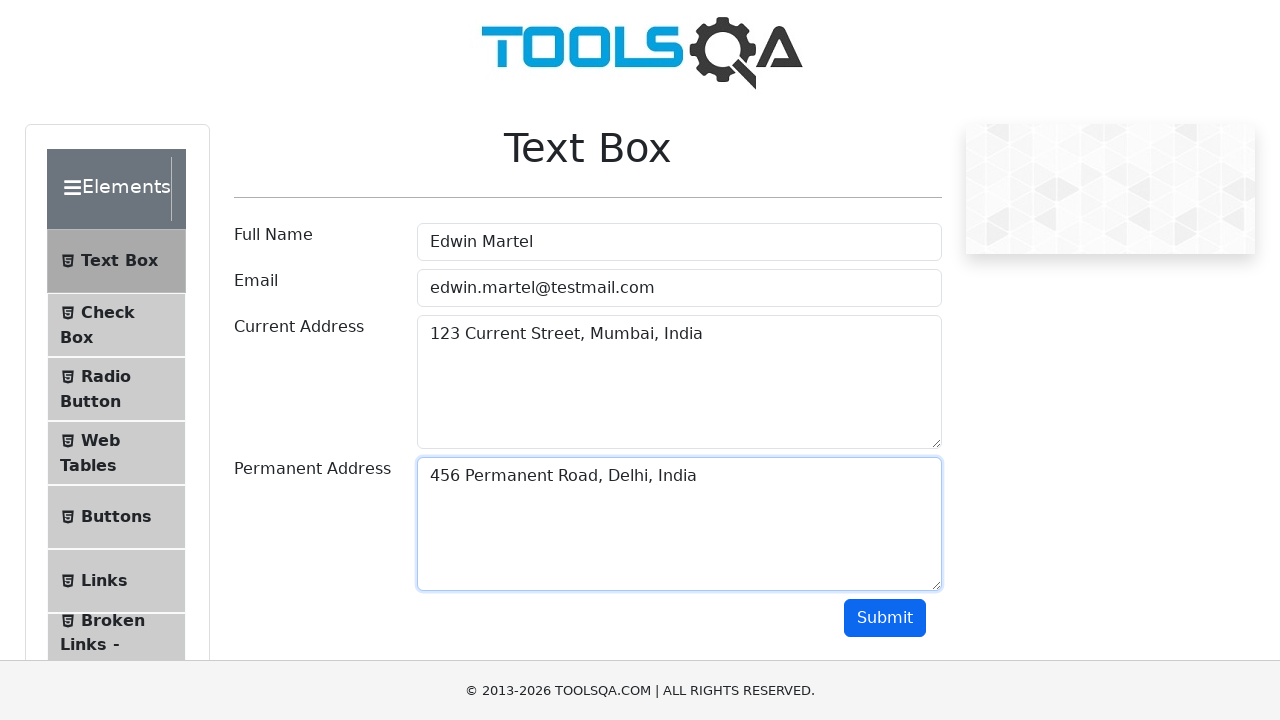

Form submission successful - output section appeared
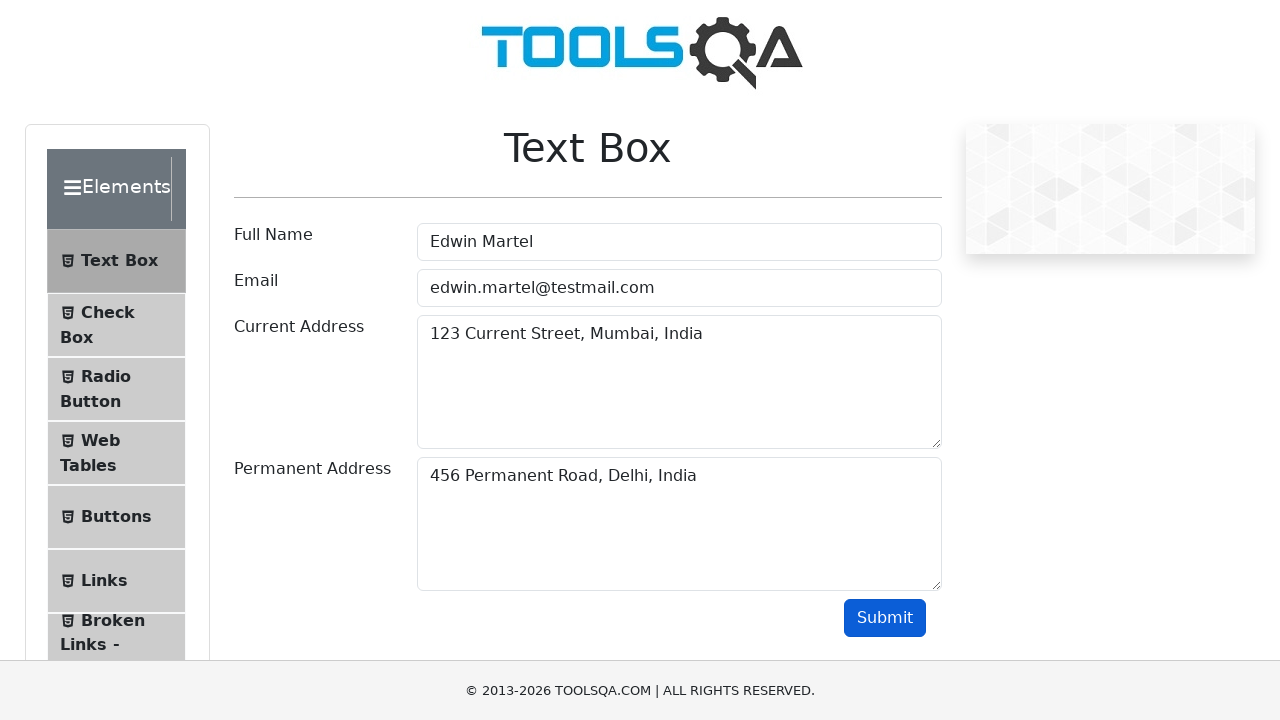

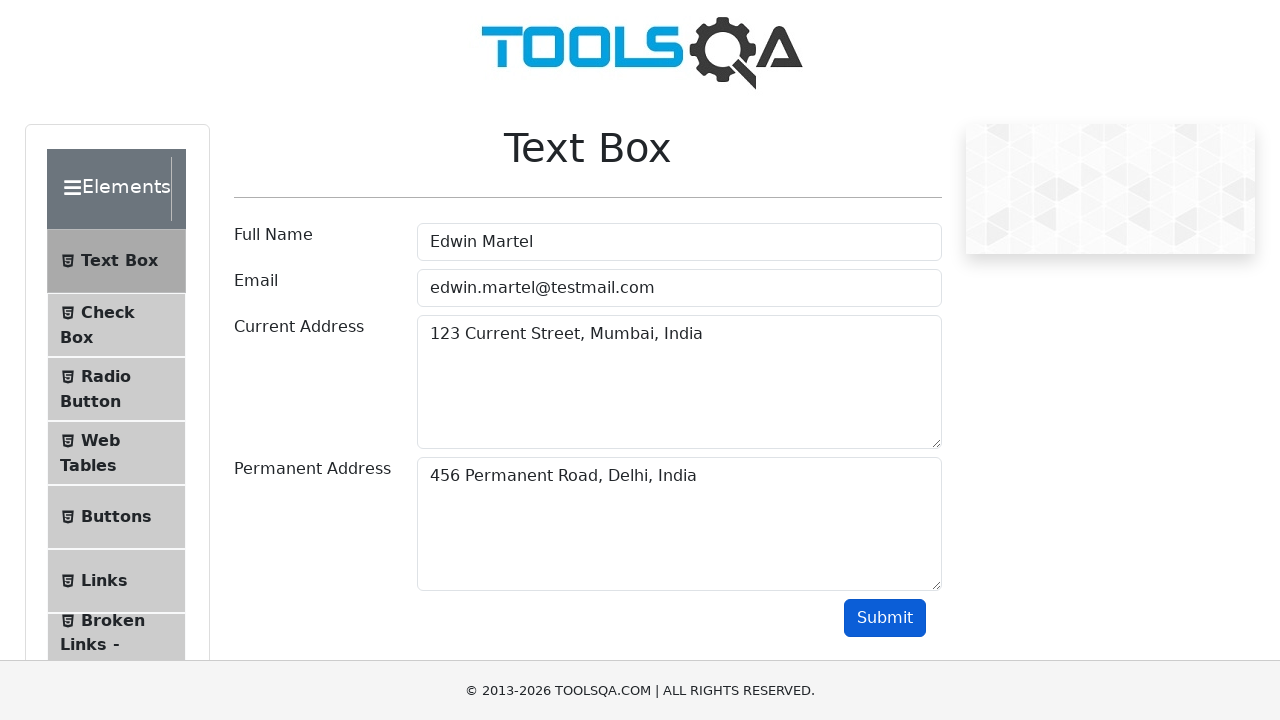